Tests page scrolling functionality by scrolling the page vertically, then scrolling within a fixed table element, and verifying that the sum of values in the table matches the displayed total.

Starting URL: https://rahulshettyacademy.com/AutomationPractice/

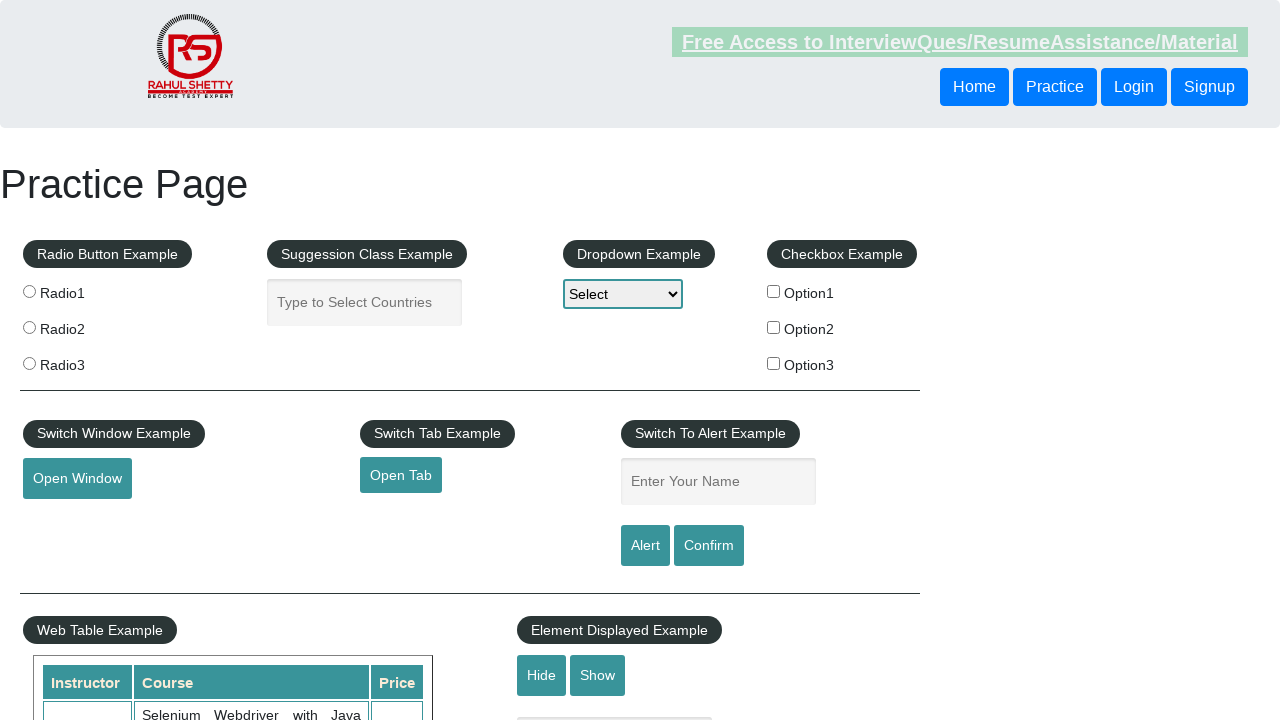

Scrolled page down by 800 pixels
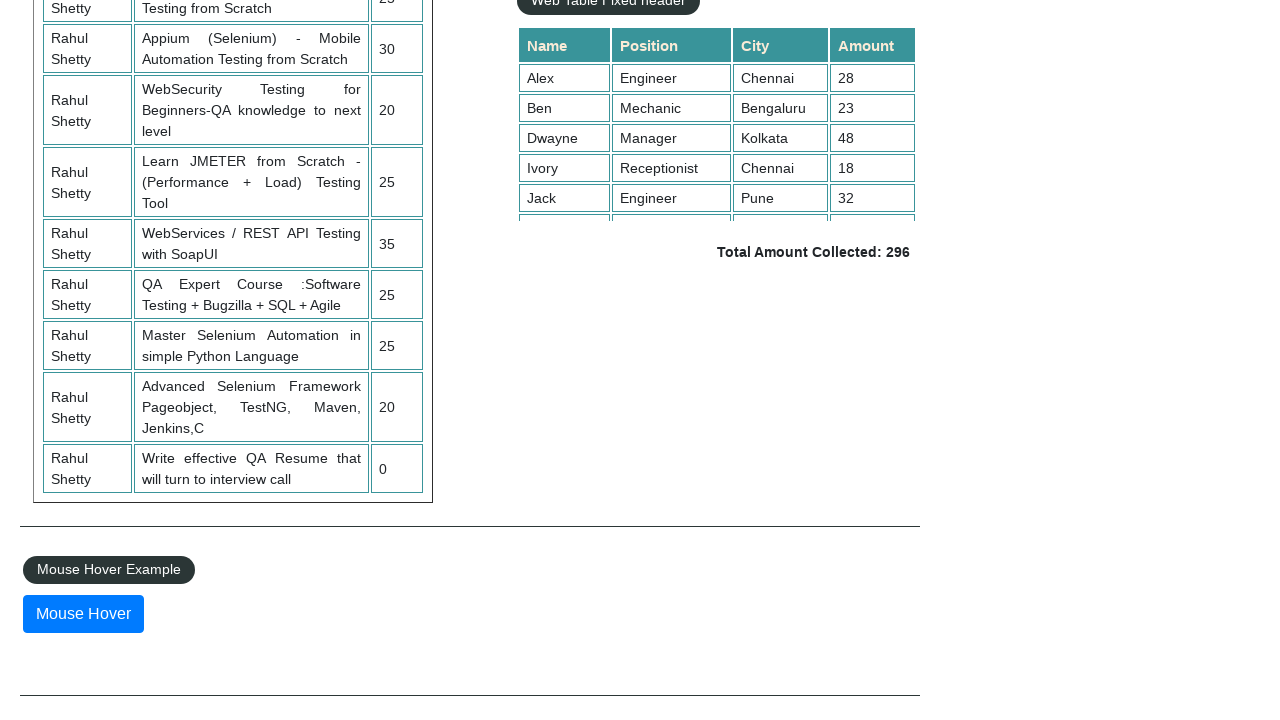

Waited 1000ms for page to settle after scroll
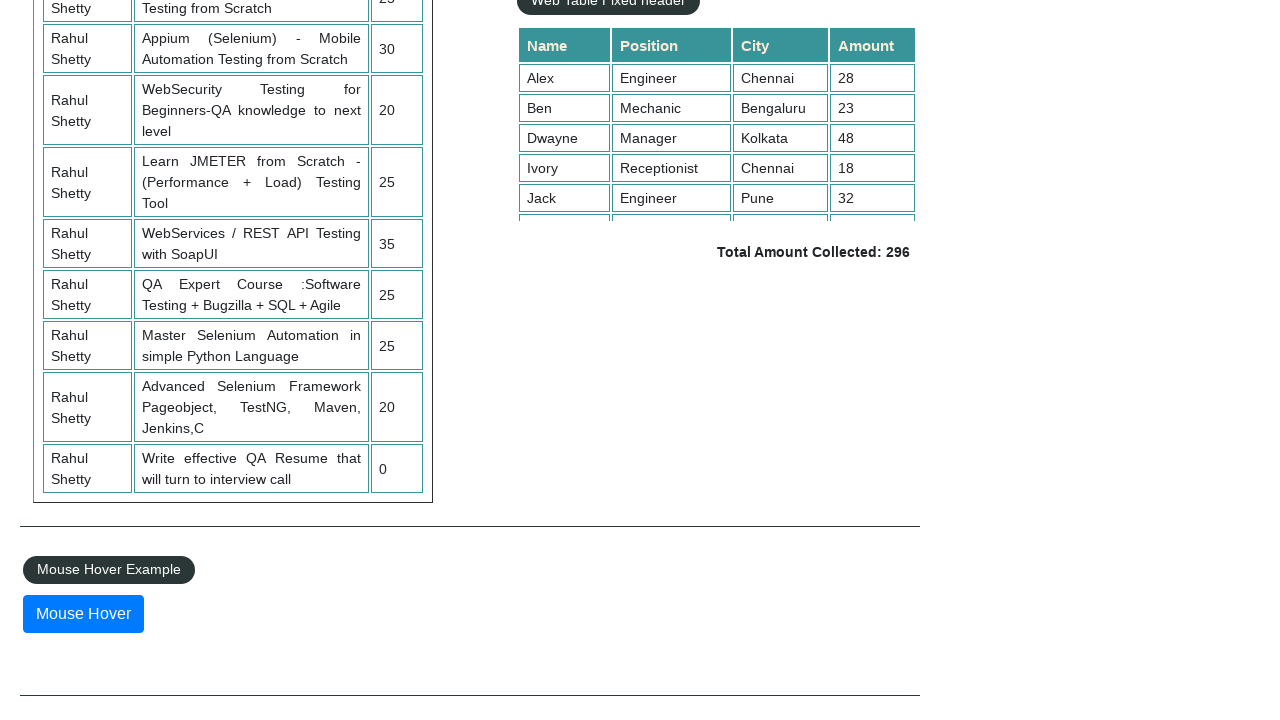

Scrolled fixed table element down by 500 pixels
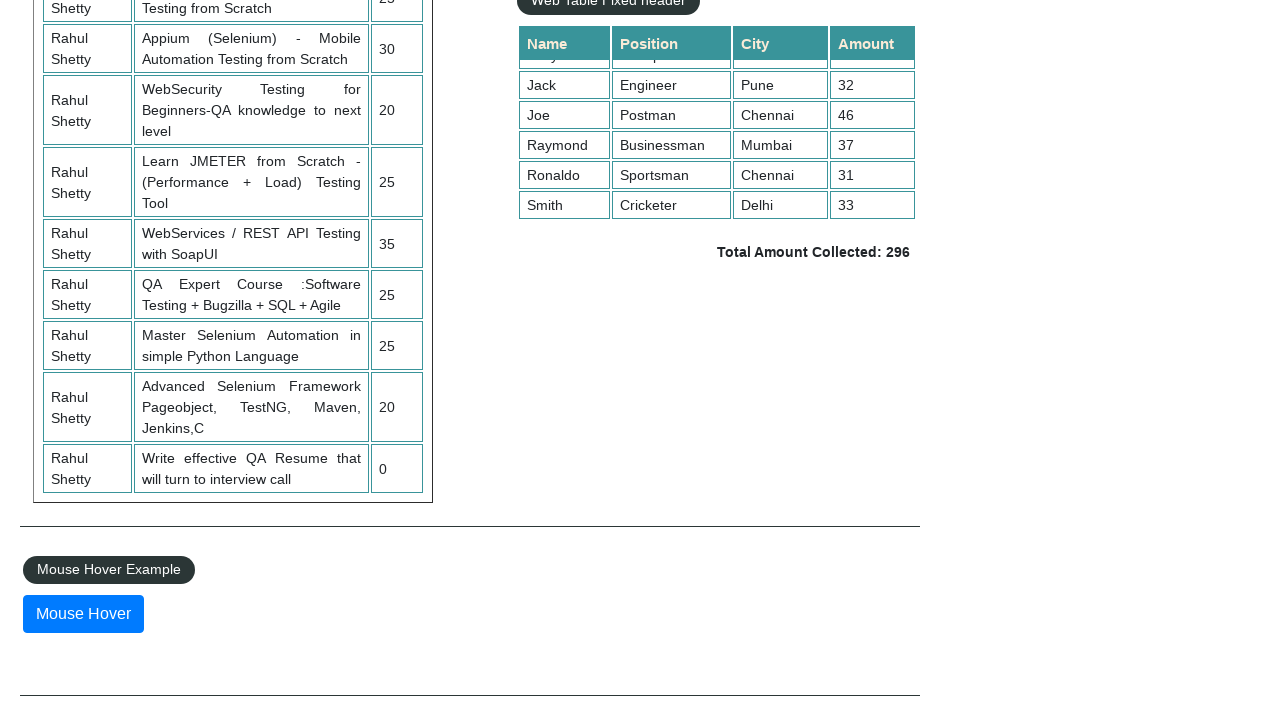

Waited 500ms for table scroll to complete
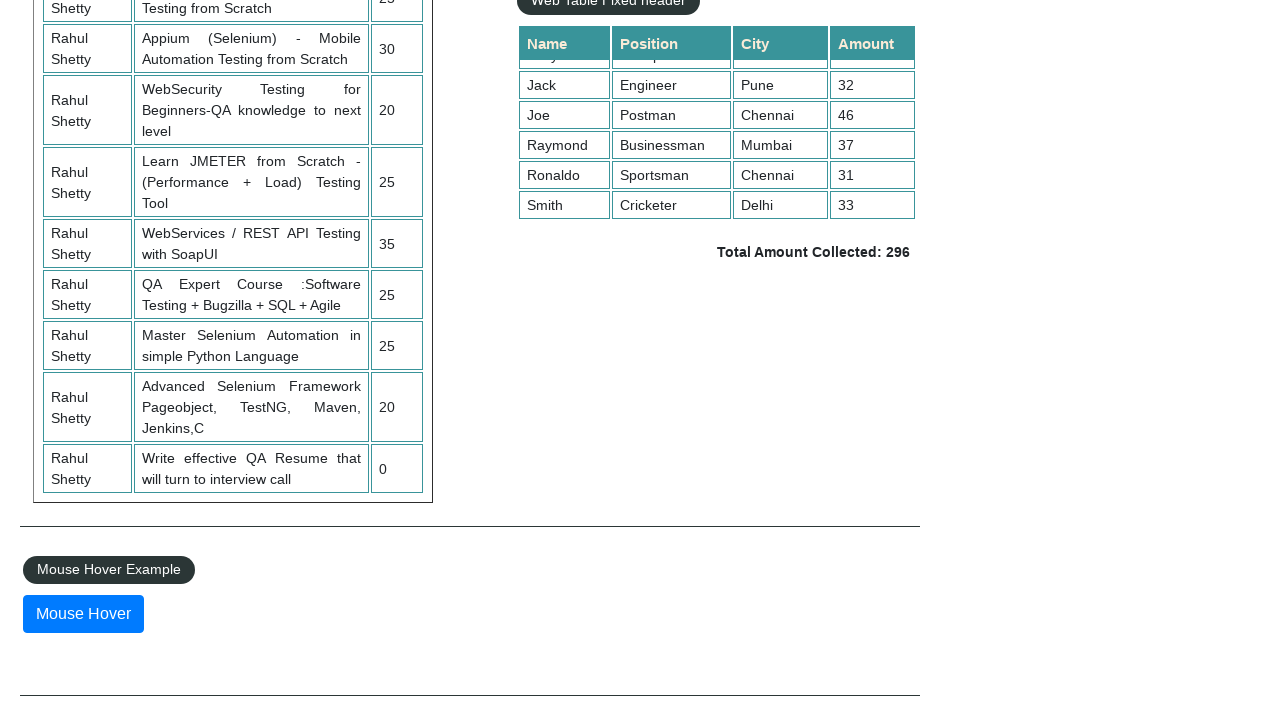

Retrieved all values from 4th column of table
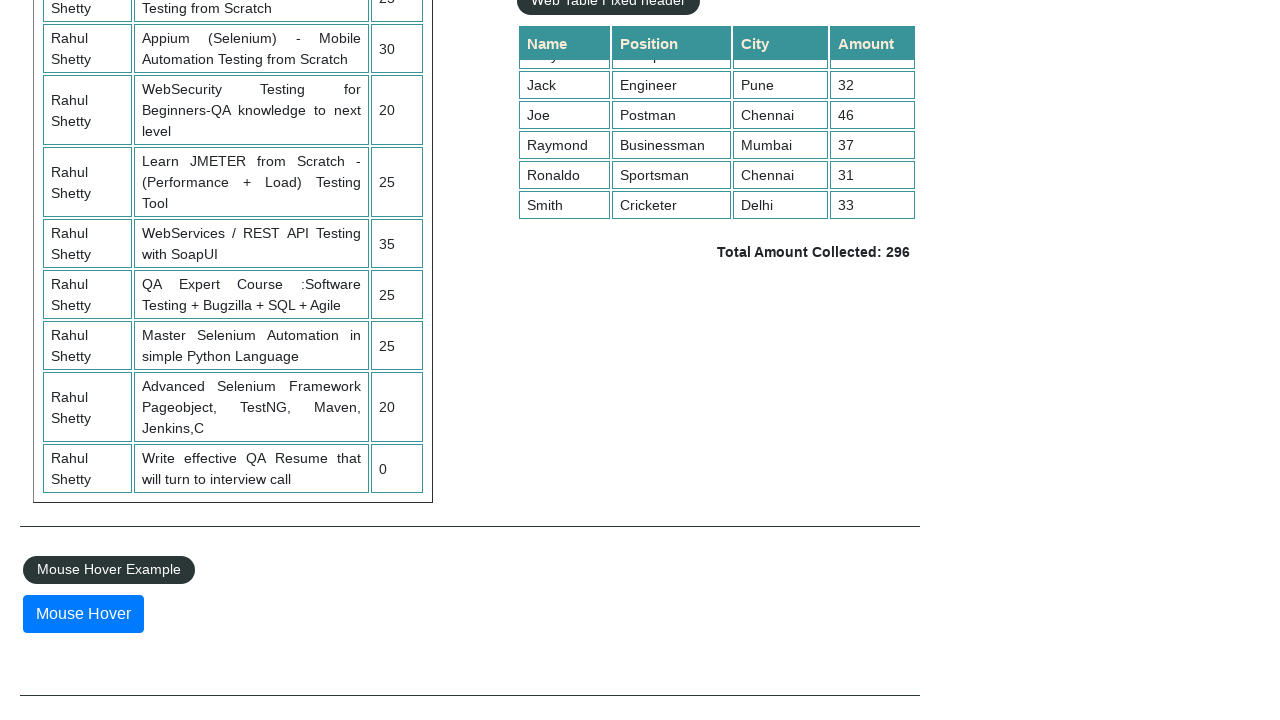

Calculated sum of all table values: 296
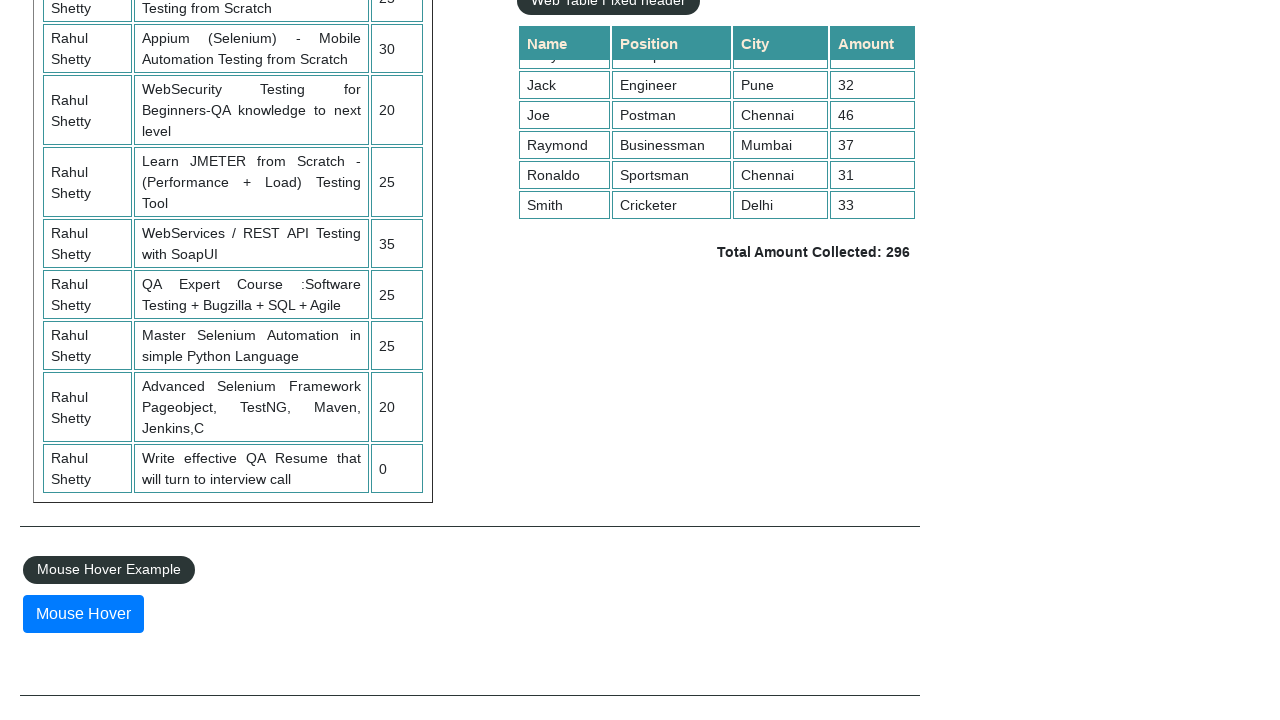

Located total amount display element
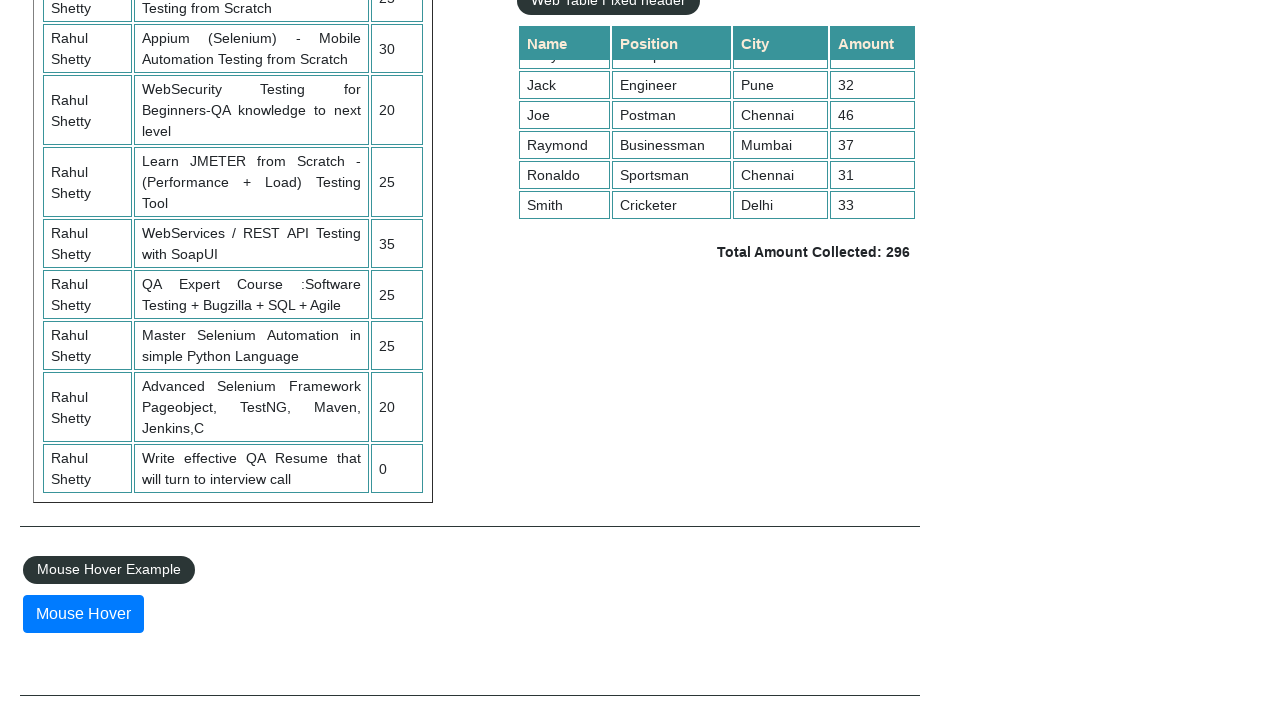

Retrieved displayed total text:  Total Amount Collected: 296 
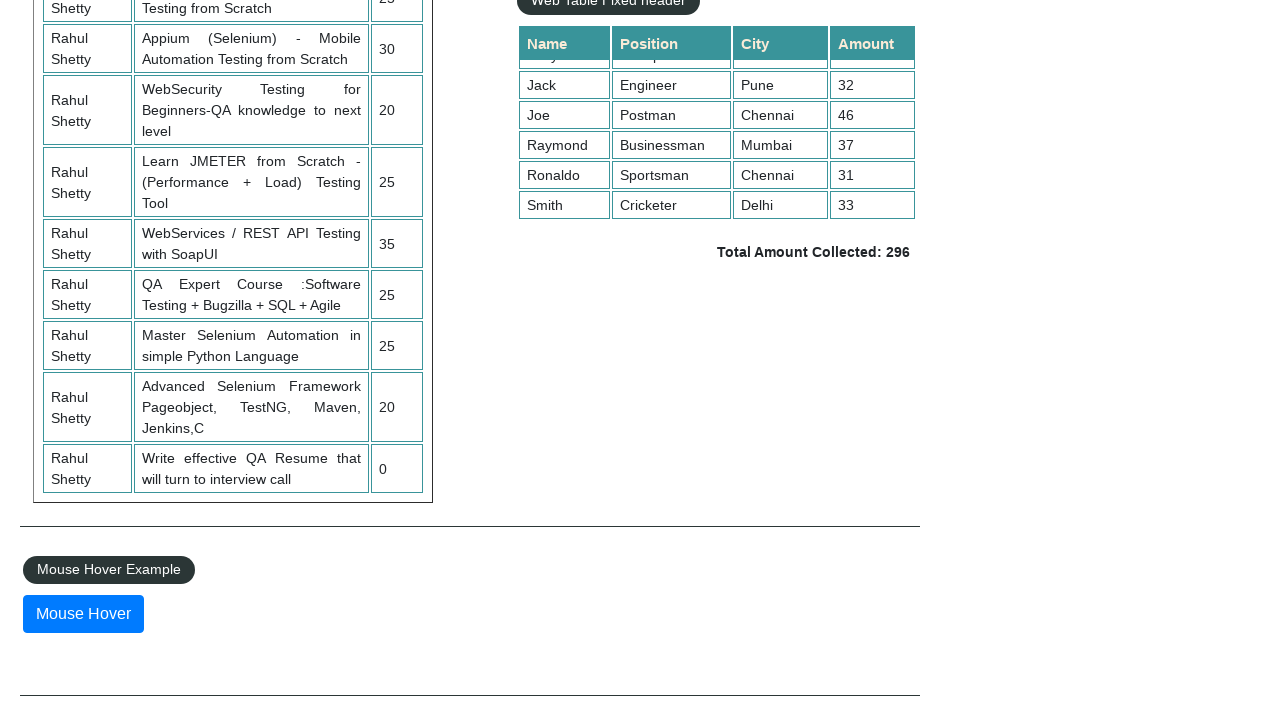

Parsed displayed total value: 296
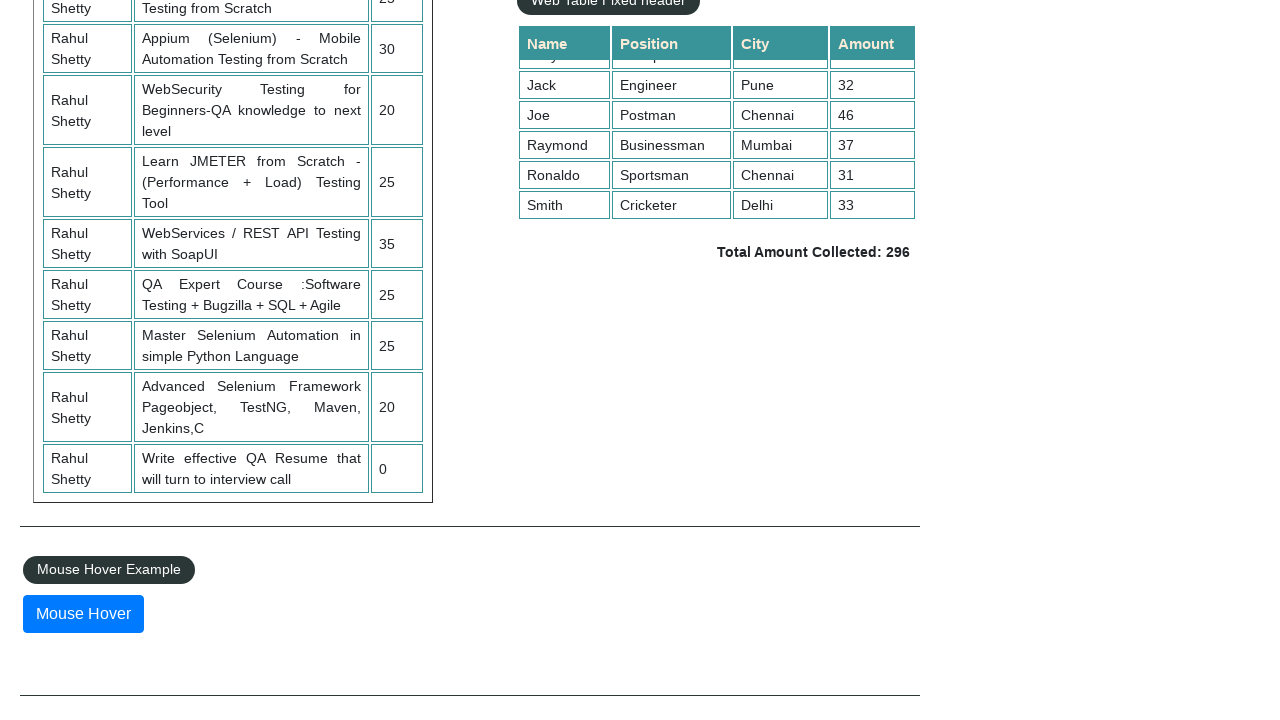

Verified calculated sum (296) matches displayed total (296)
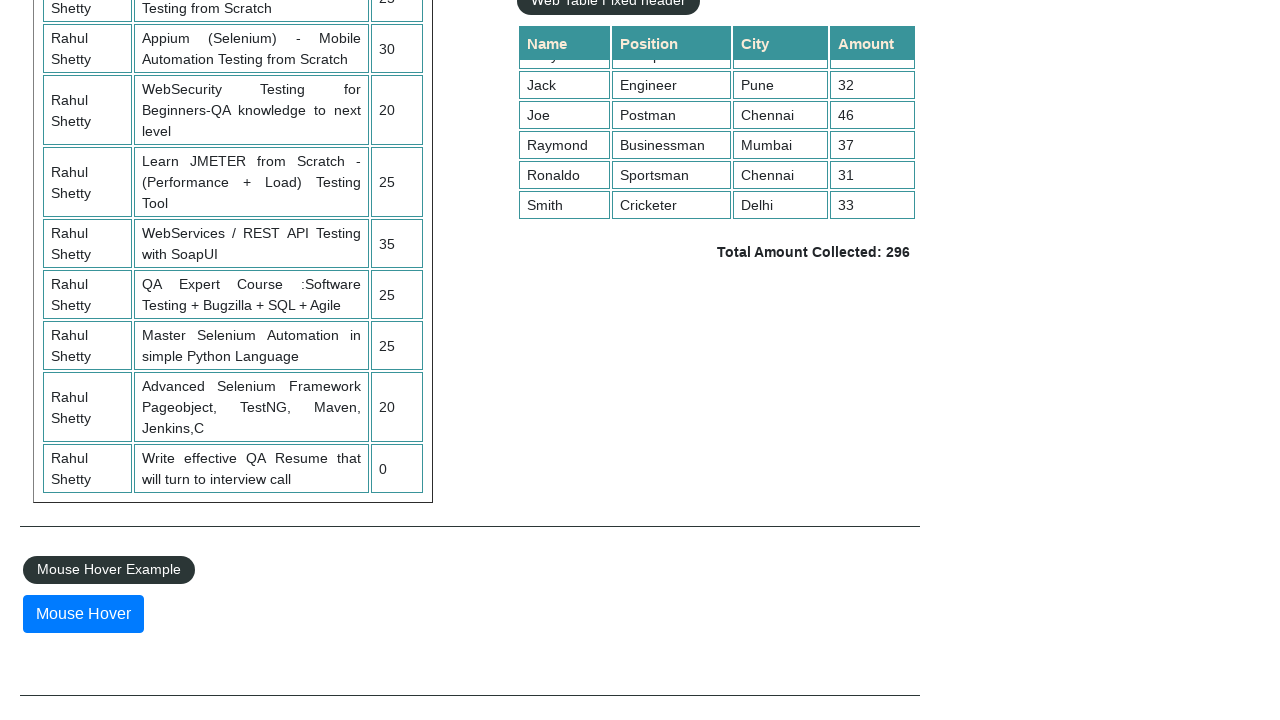

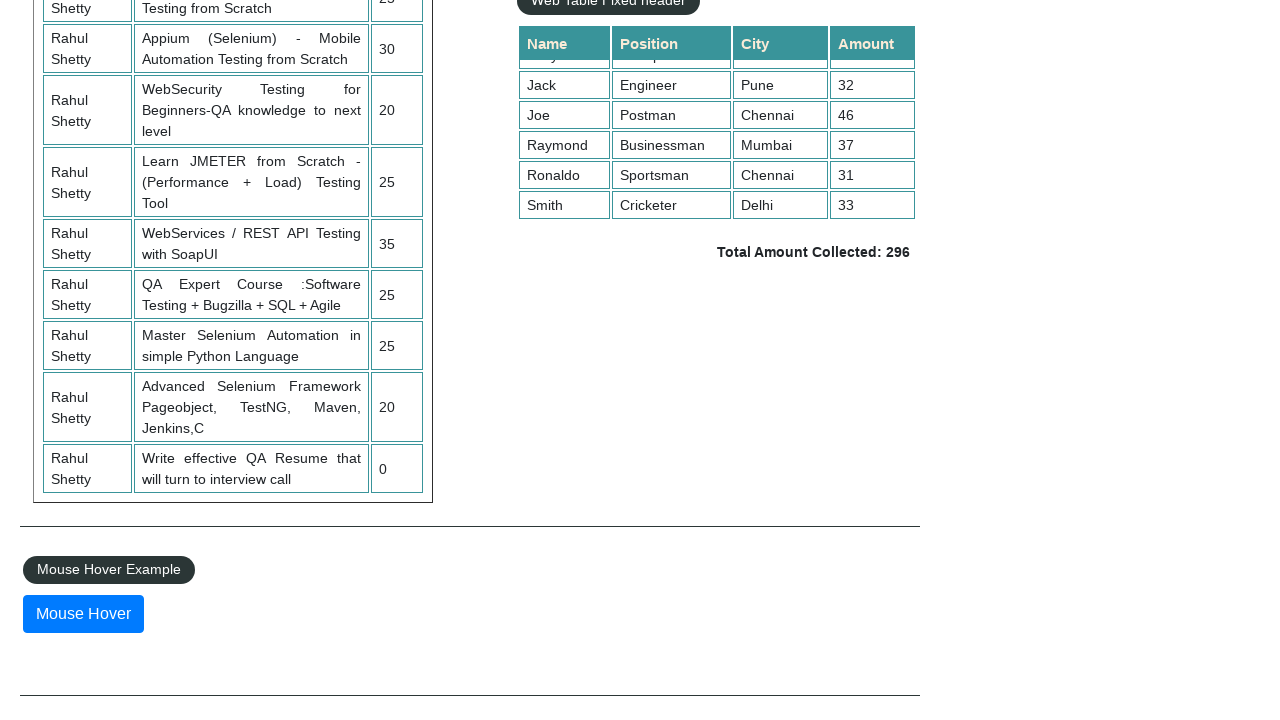